Navigates to Payment History view and retrieves the total payment information

Starting URL: https://webix.com/demos/bank-app/#!/top/transactions

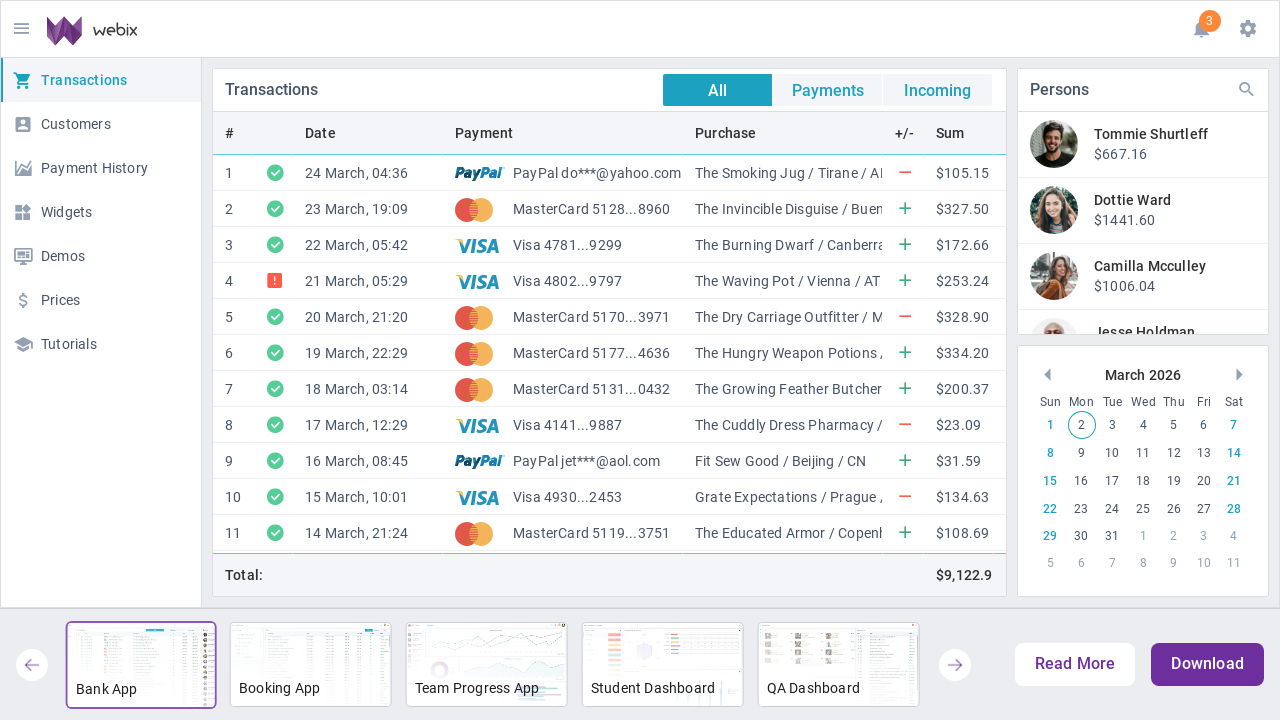

Clicked on Payment History tab at (94, 168) on xpath=//div[@webix_tm_id='payhistoryview']/span[text()='Payment History']
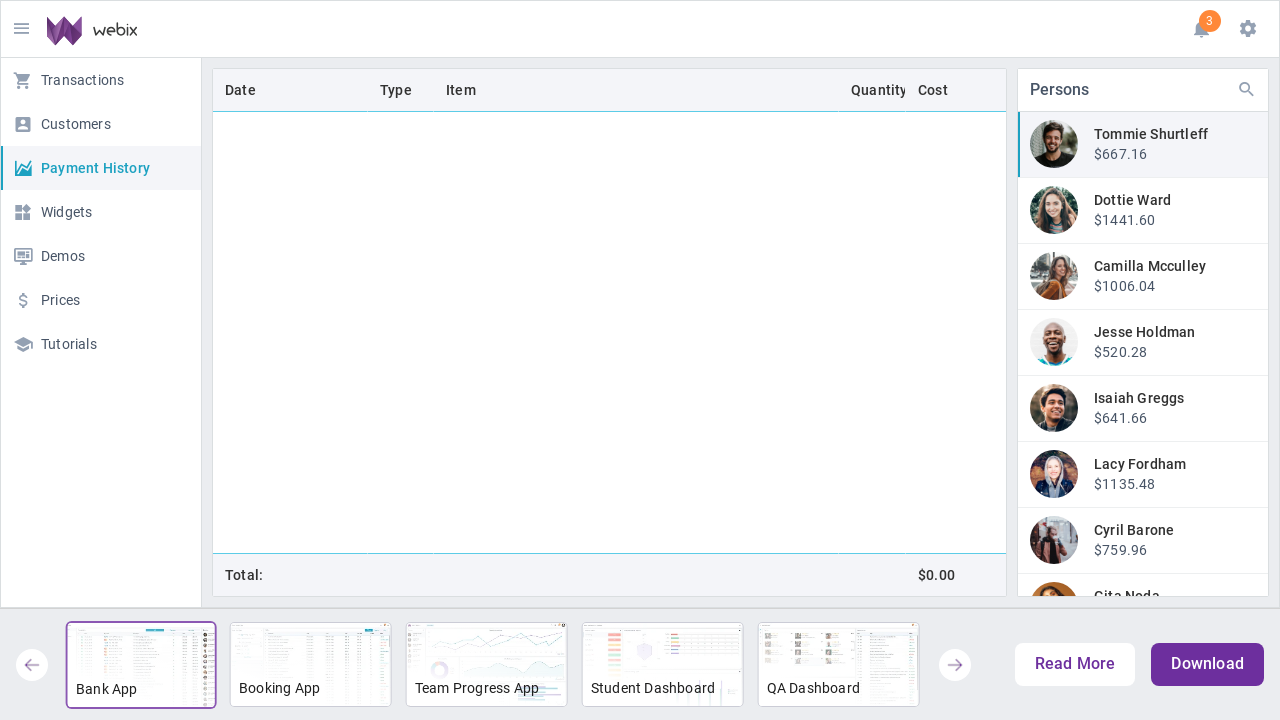

Payment history loaded and total payment element is visible
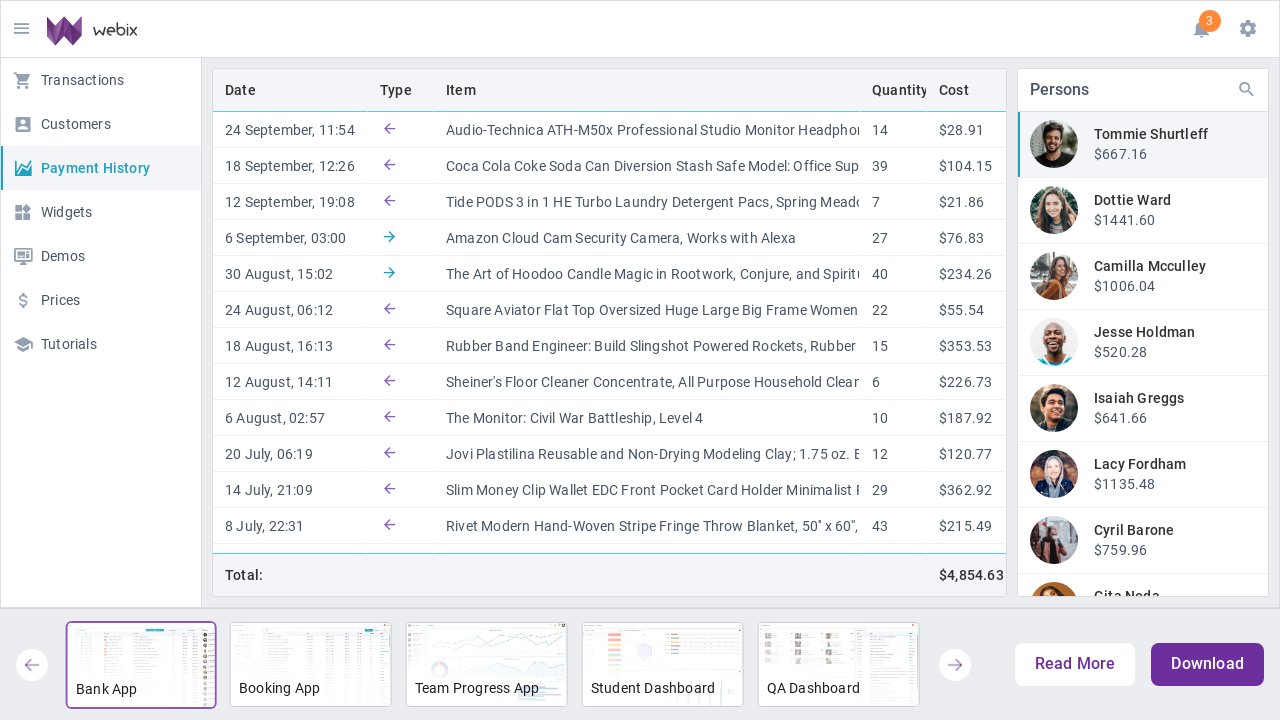

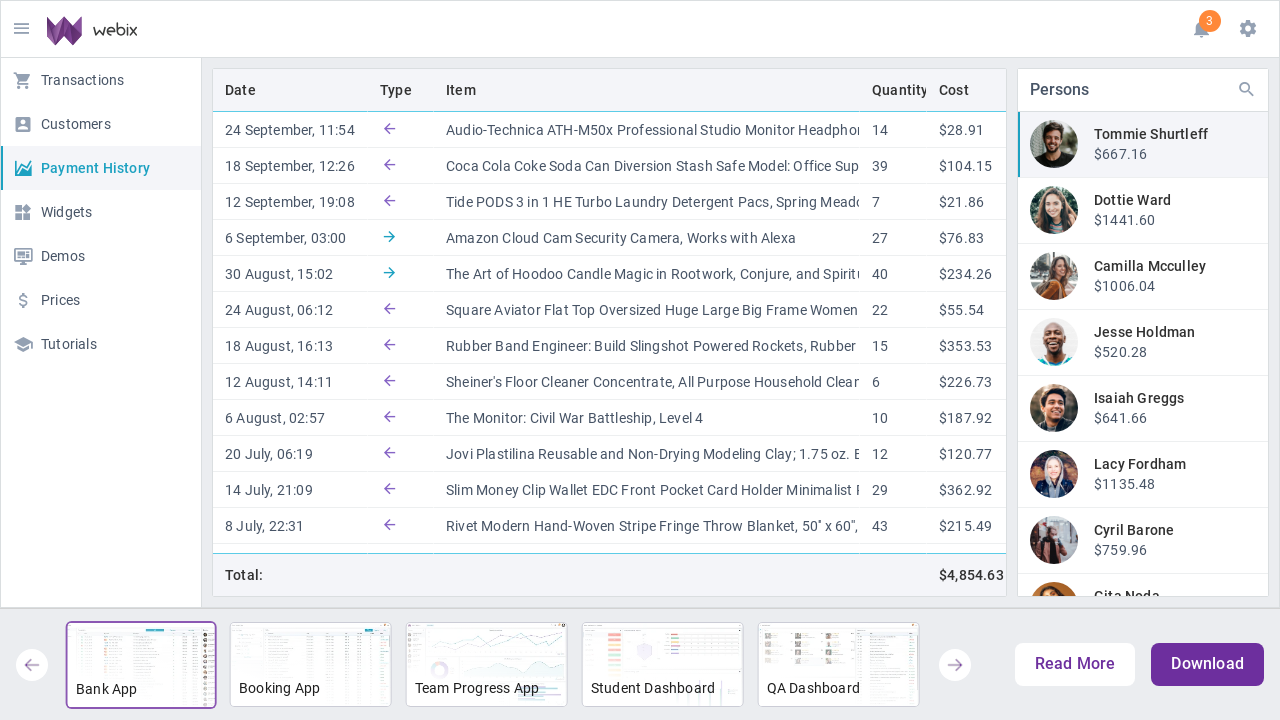